Tests selecting random non-consecutive items using Control/Command key modifier

Starting URL: https://automationfc.github.io/jquery-selectable/

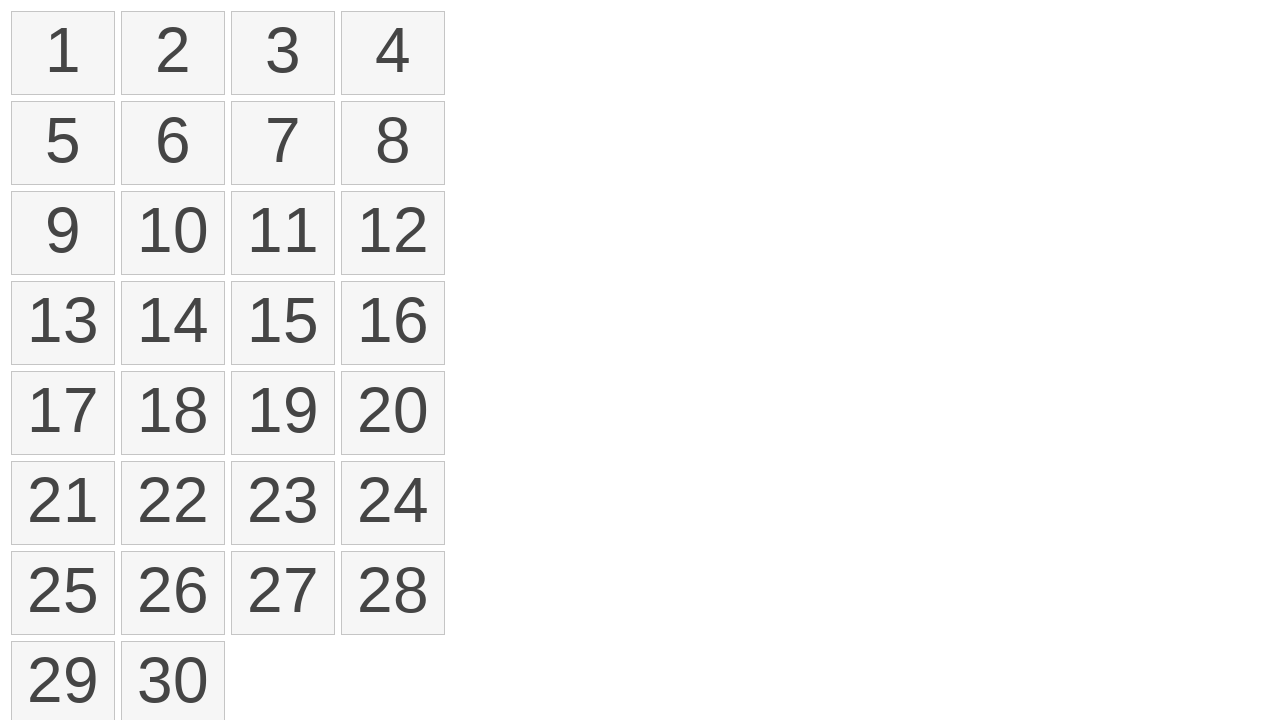

Waited for selectable items to load
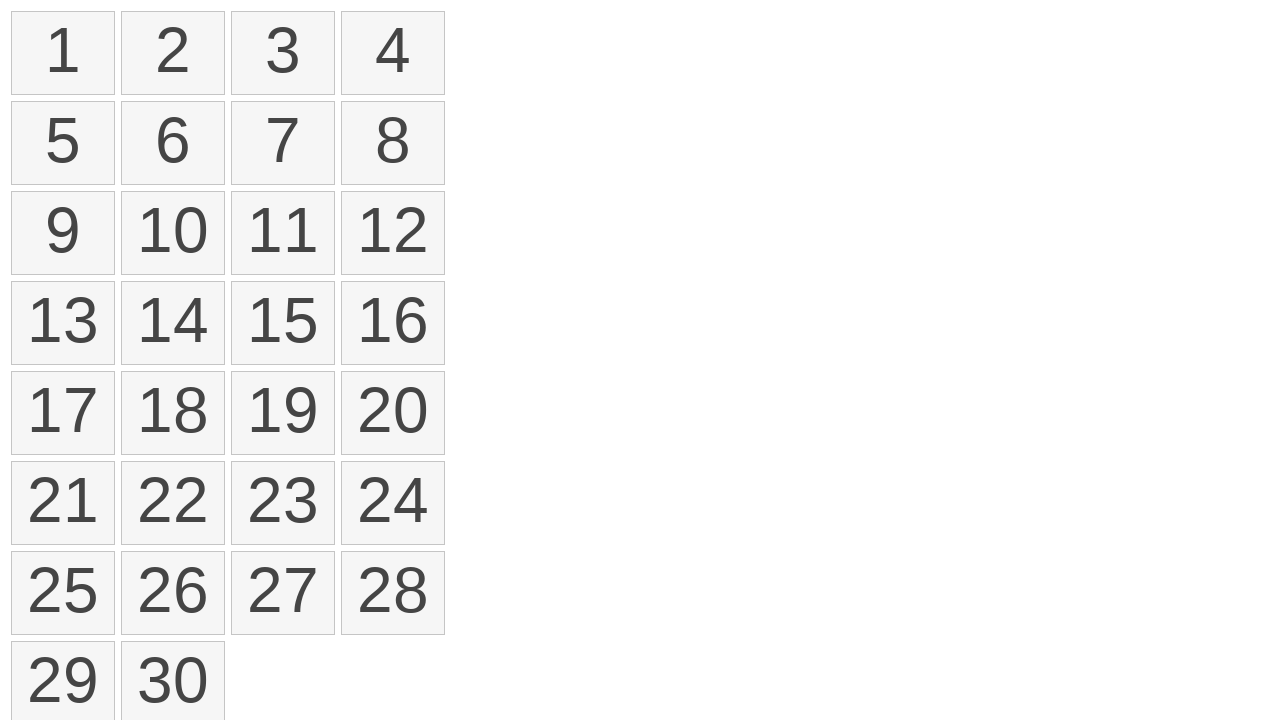

Located all selectable items
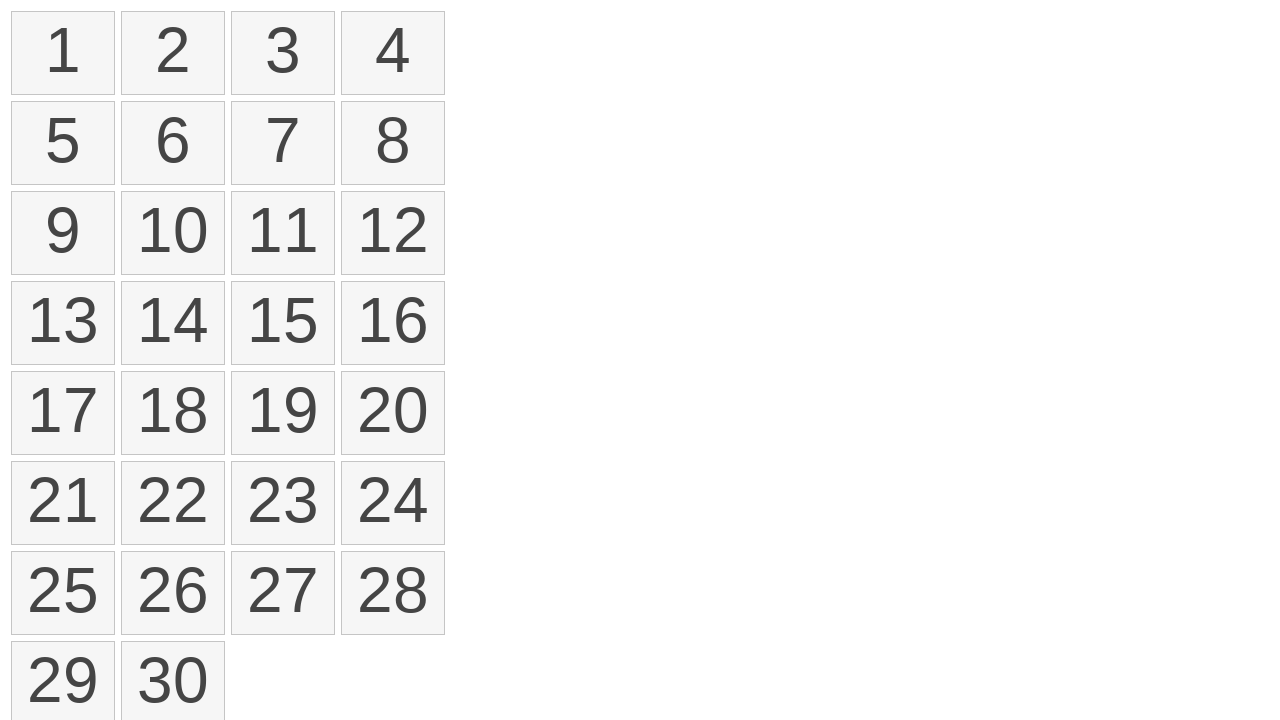

Clicked first item (index 0) at (63, 53) on #selectable > li >> nth=0
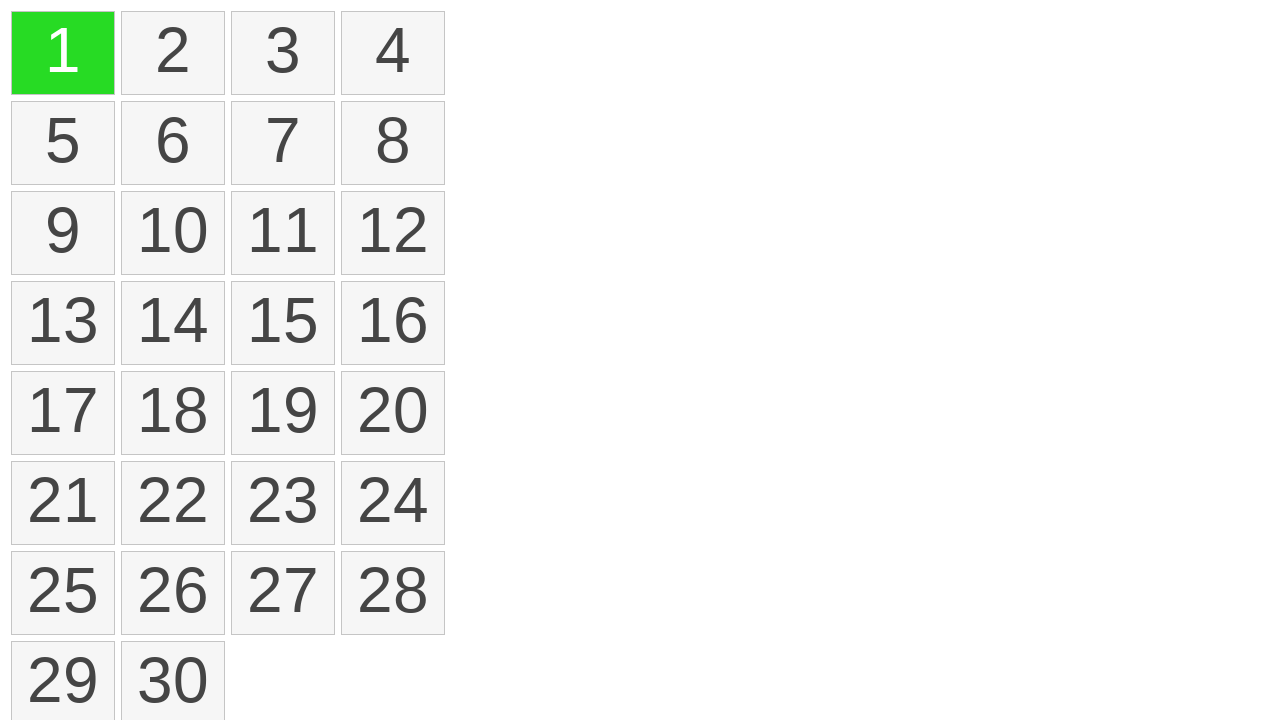

Clicked third item (index 2) with Control key modifier at (283, 53) on #selectable > li >> nth=2
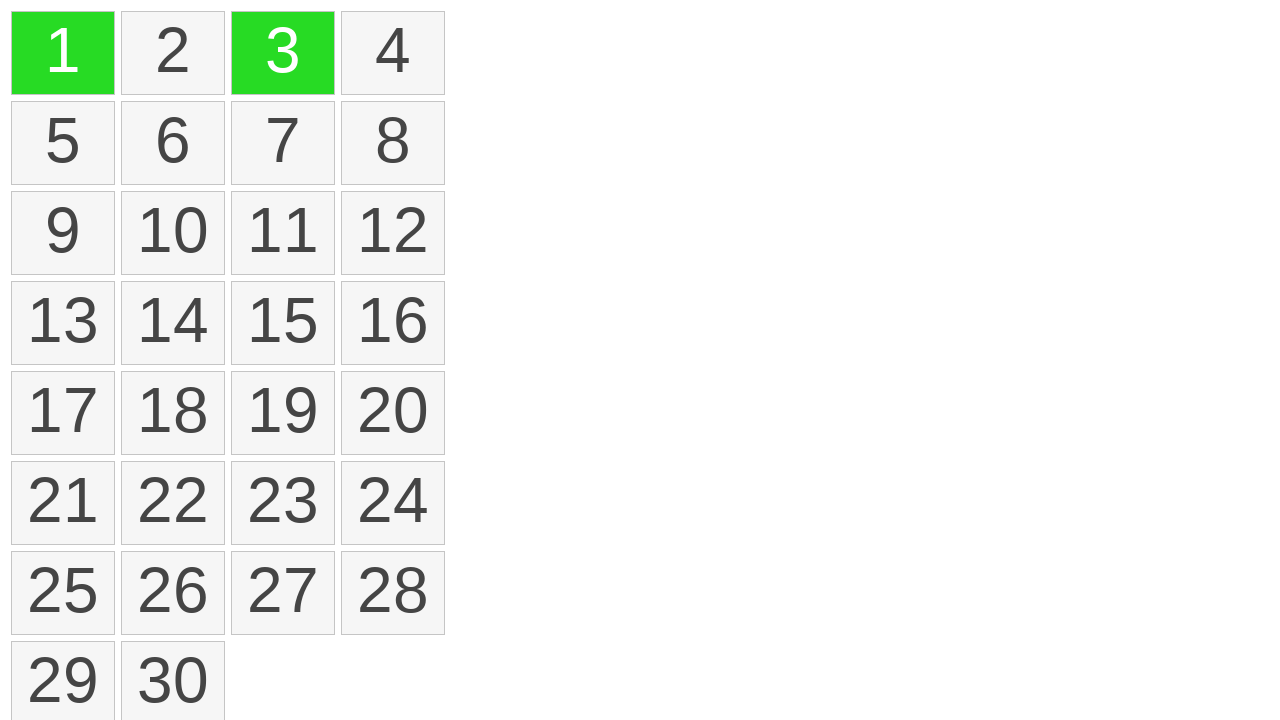

Clicked sixth item (index 5) with Control key modifier at (173, 143) on #selectable > li >> nth=5
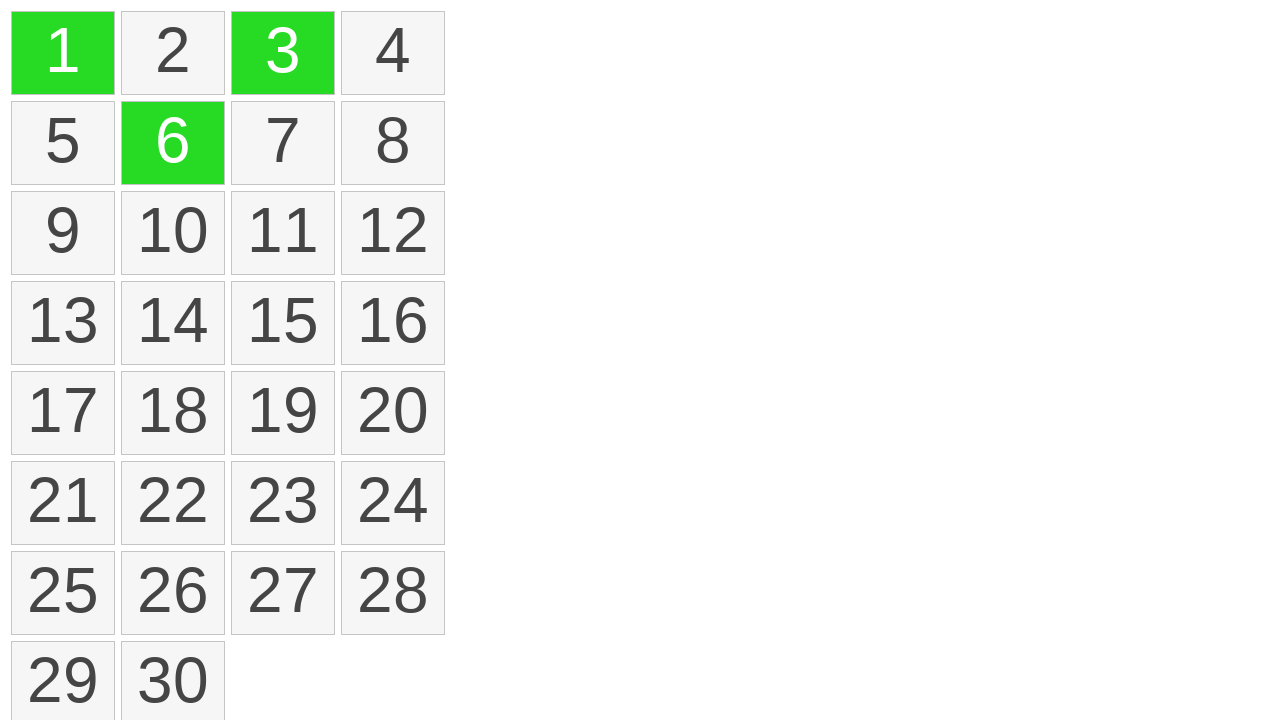

Clicked eleventh item (index 10) with Control key modifier at (283, 233) on #selectable > li >> nth=10
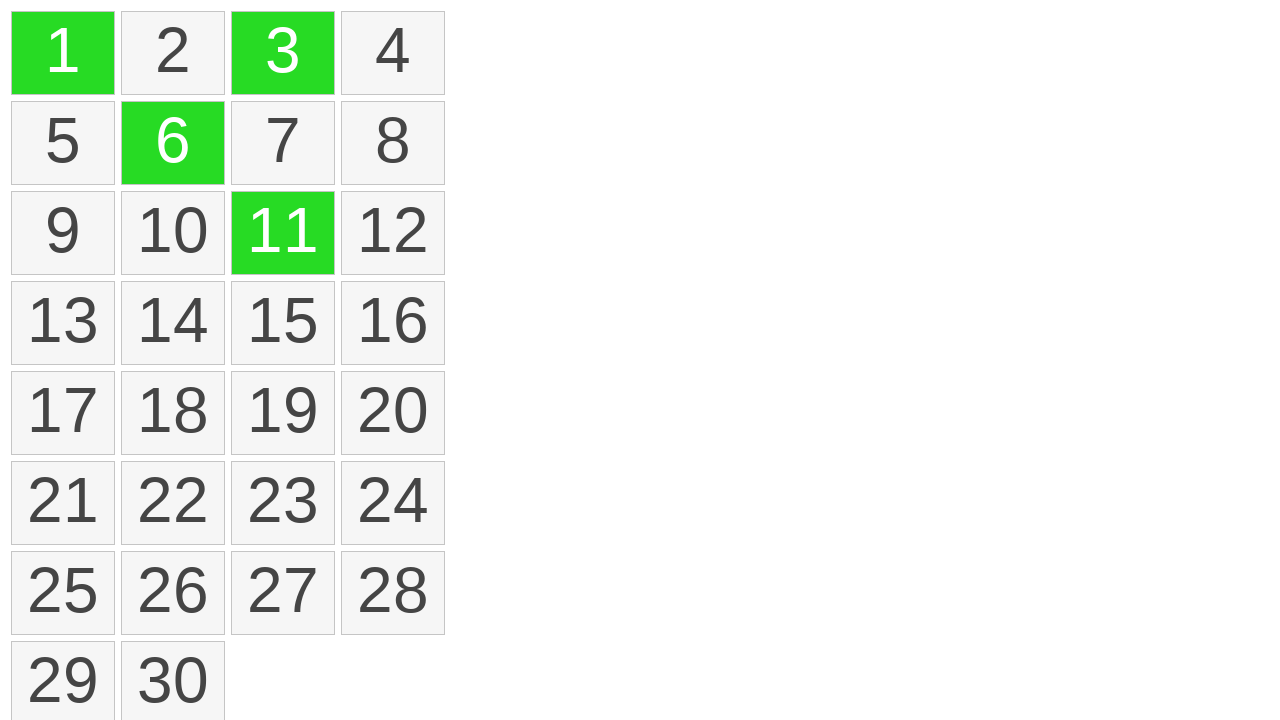

Verified that exactly 4 items are selected
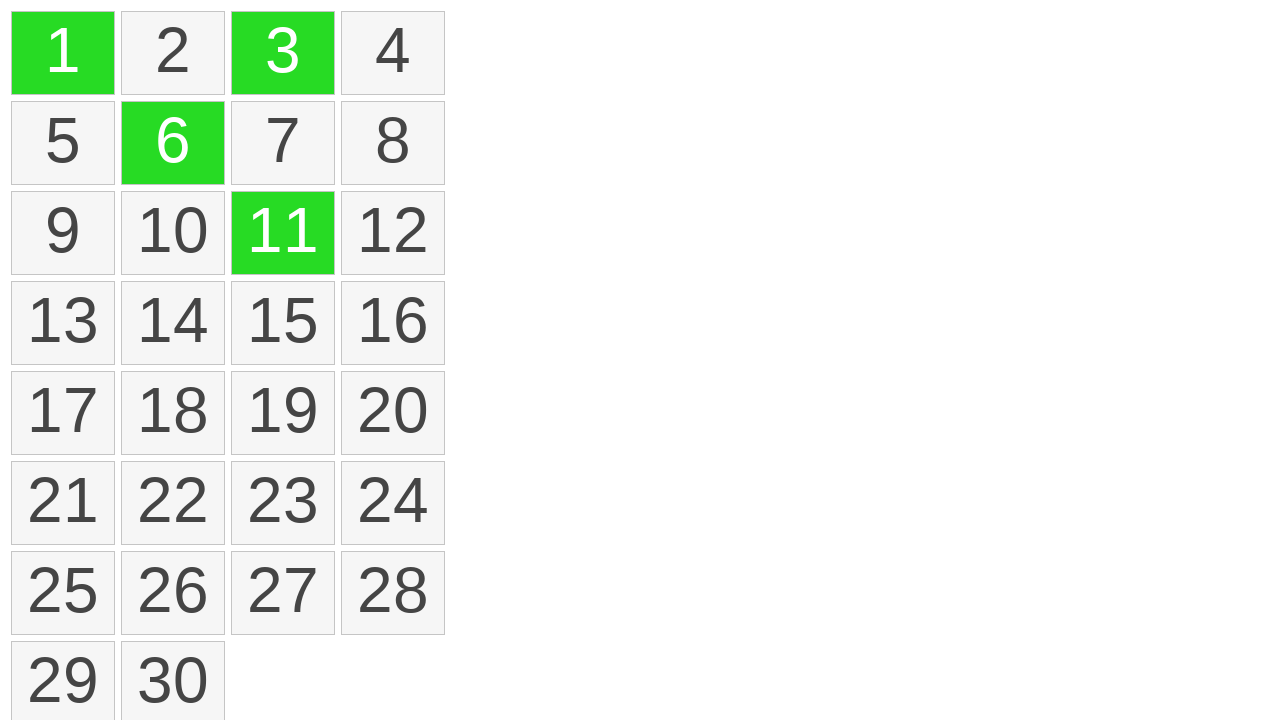

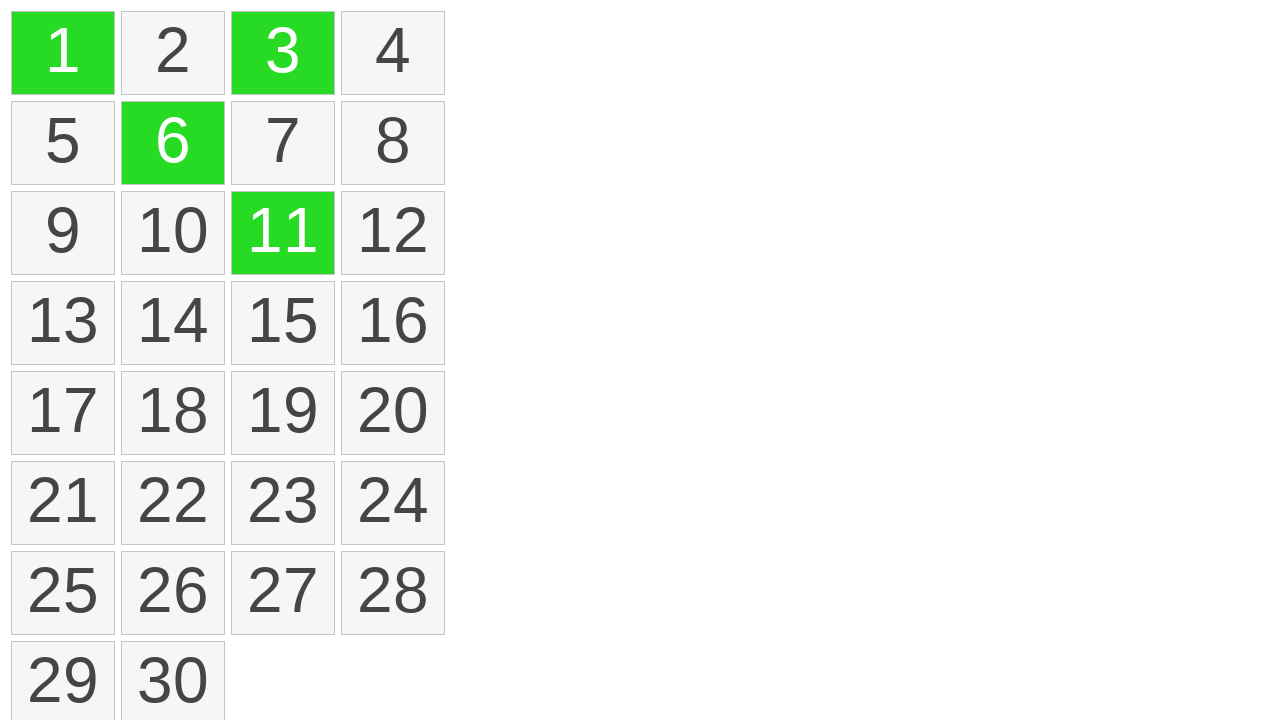